Tests switching between browser windows by clicking a button that opens a new tab, iterating through all window handles, and switching back to the original window.

Starting URL: https://formy-project.herokuapp.com/switch-window

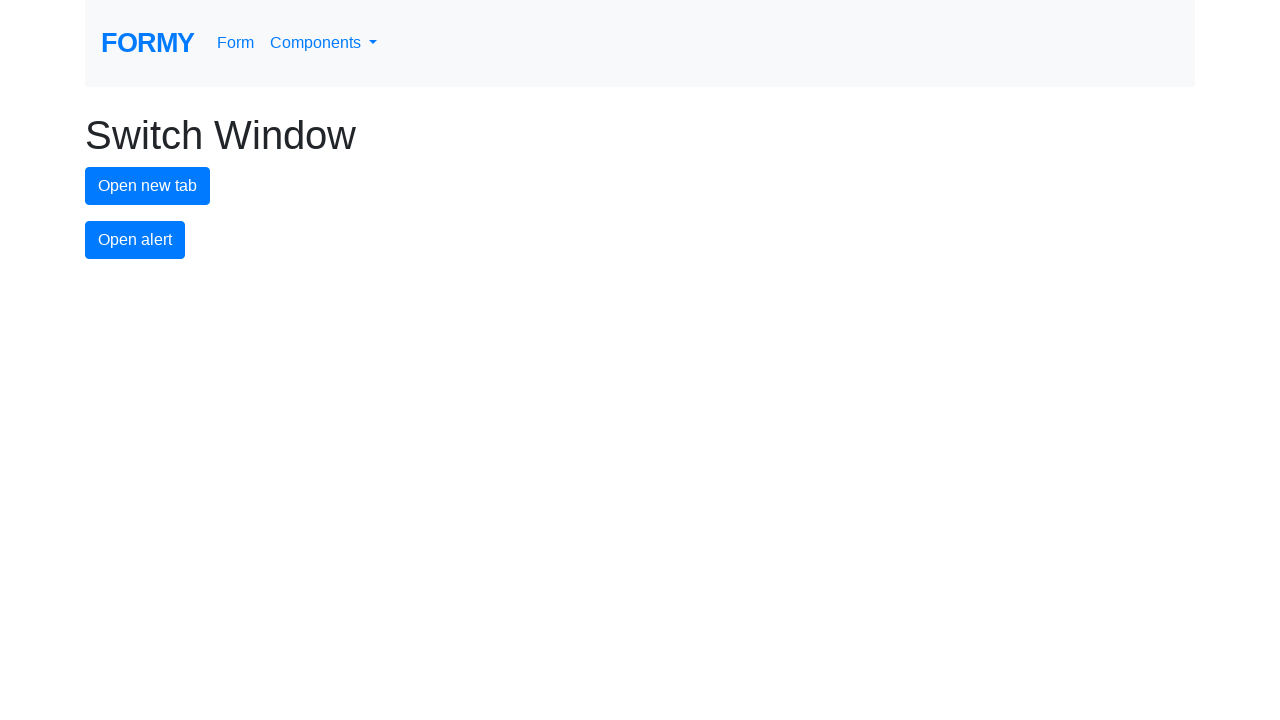

Clicked button to open new tab at (148, 186) on #new-tab-button
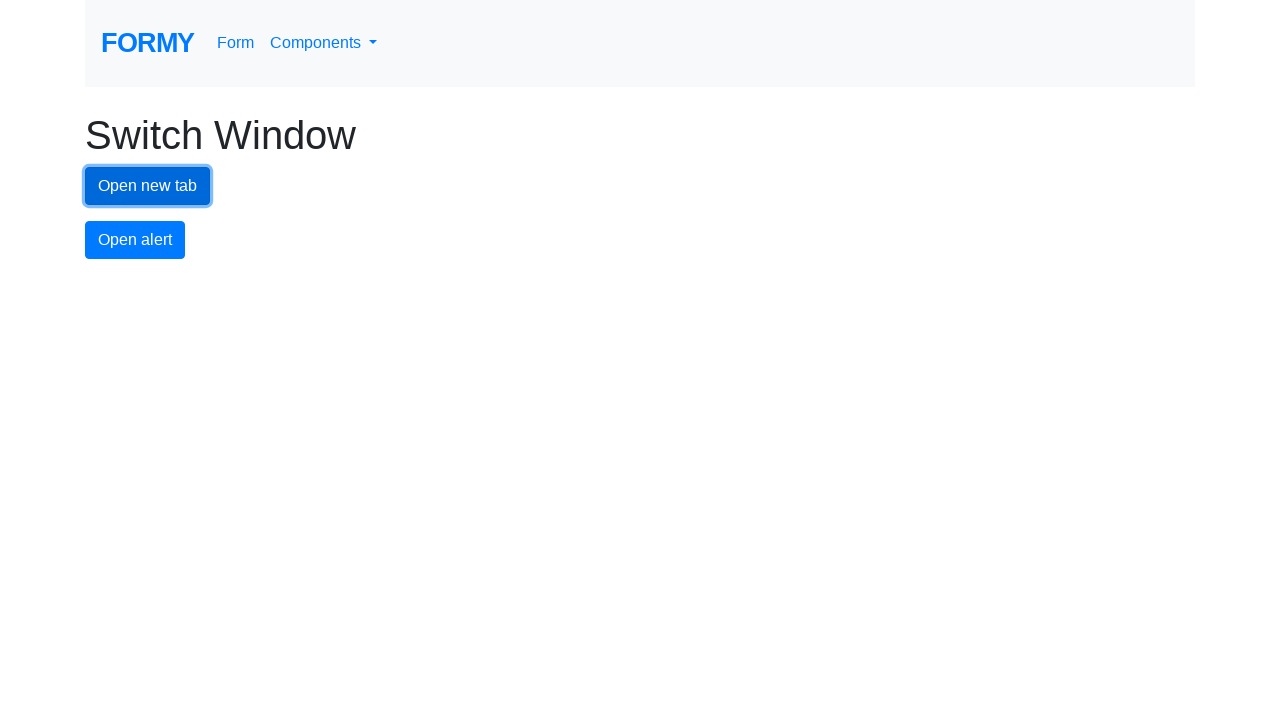

Waited for new page to open
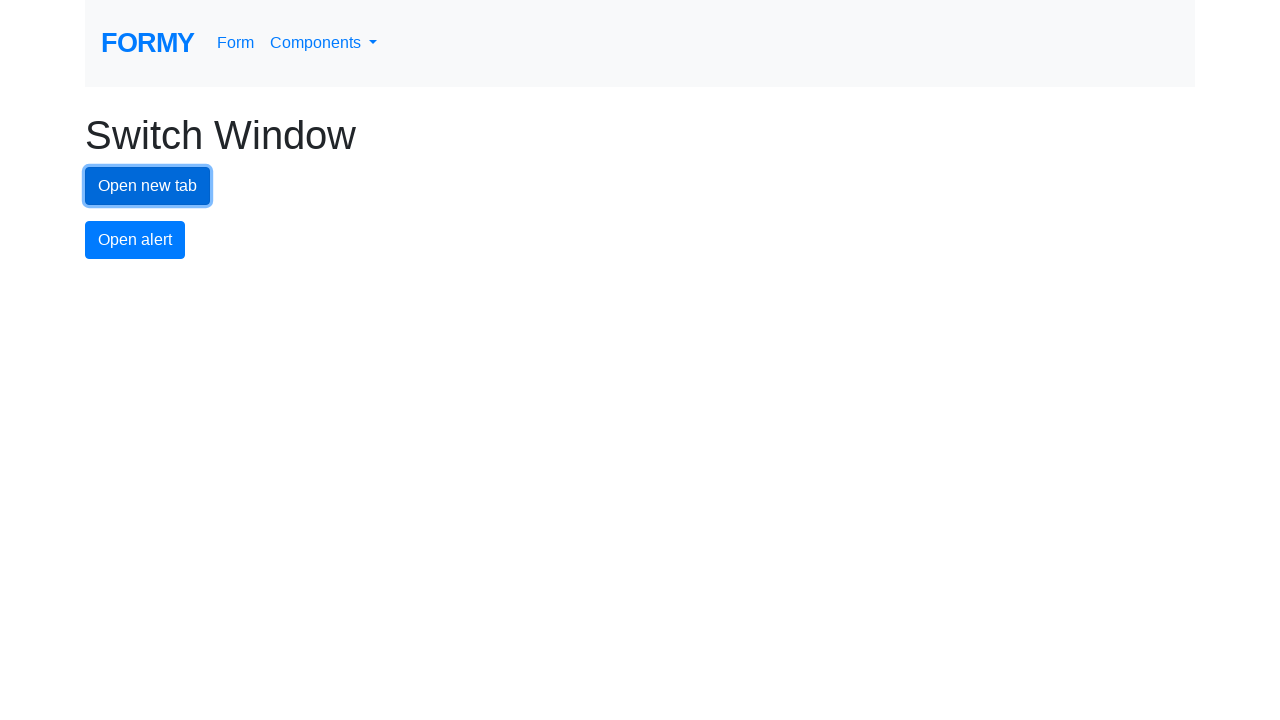

Retrieved all open pages (2 total)
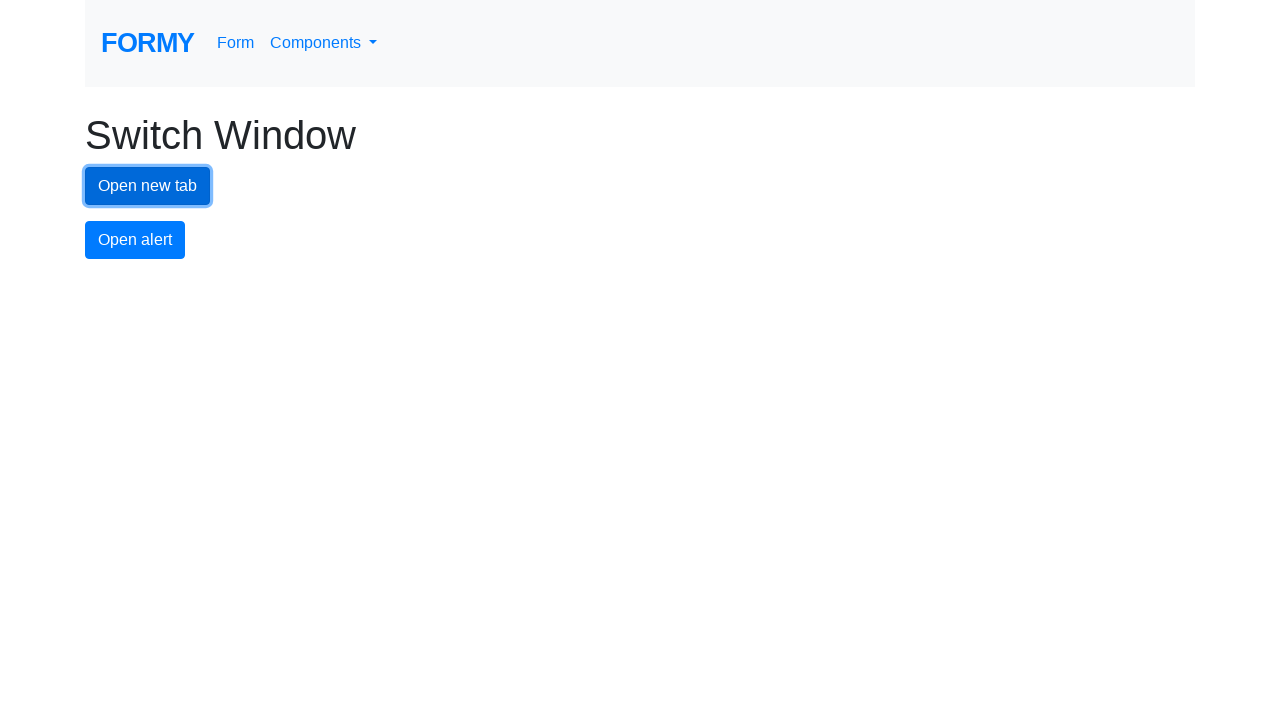

Switched to a different window/tab
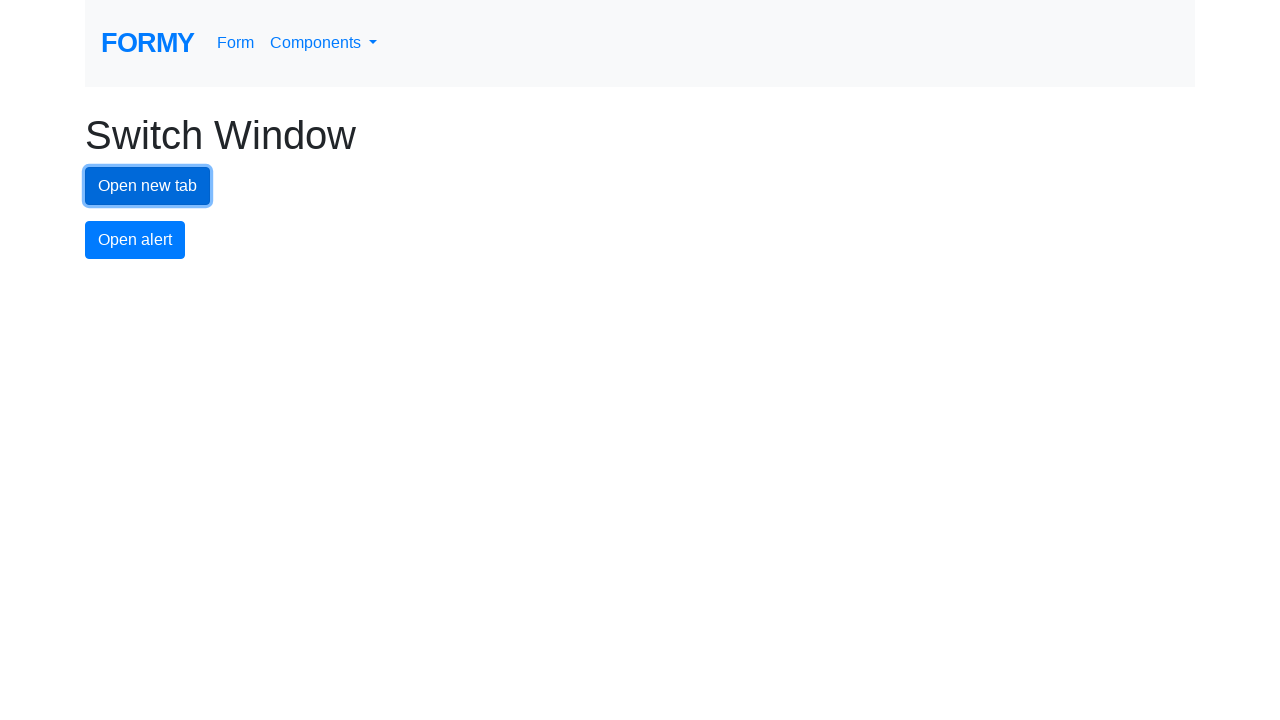

Waited while on the switched window
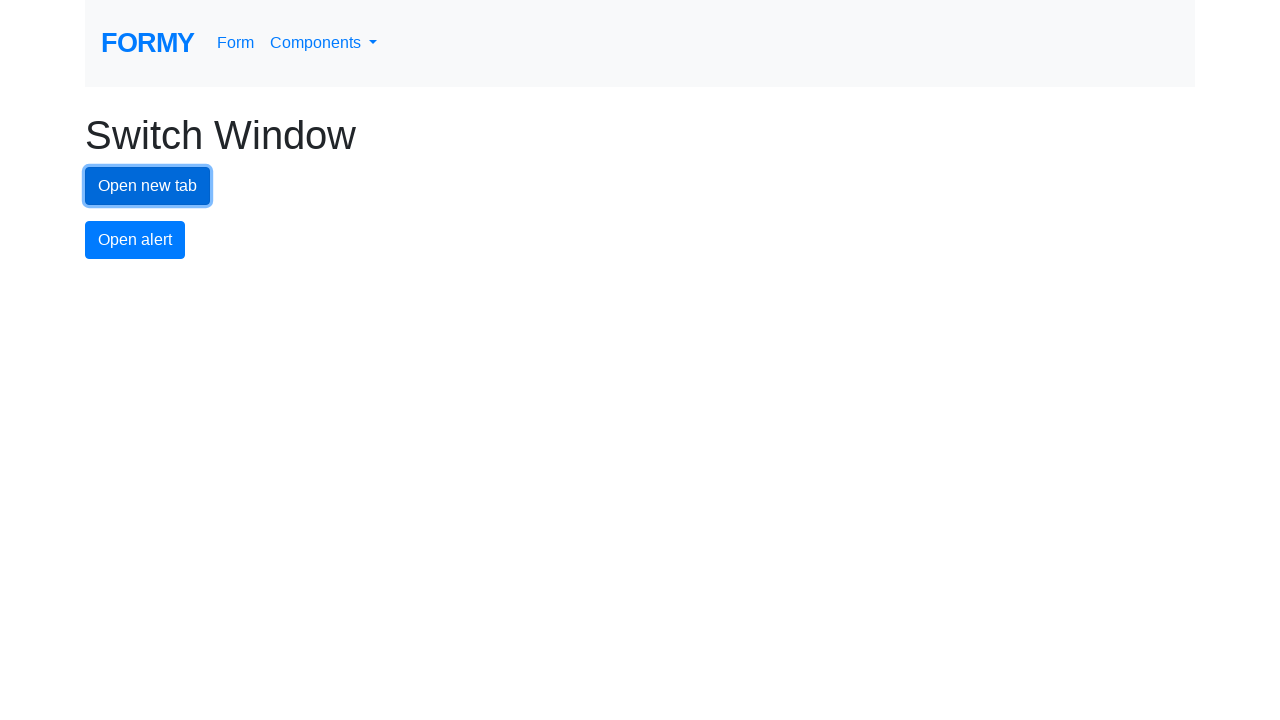

Switched to a different window/tab
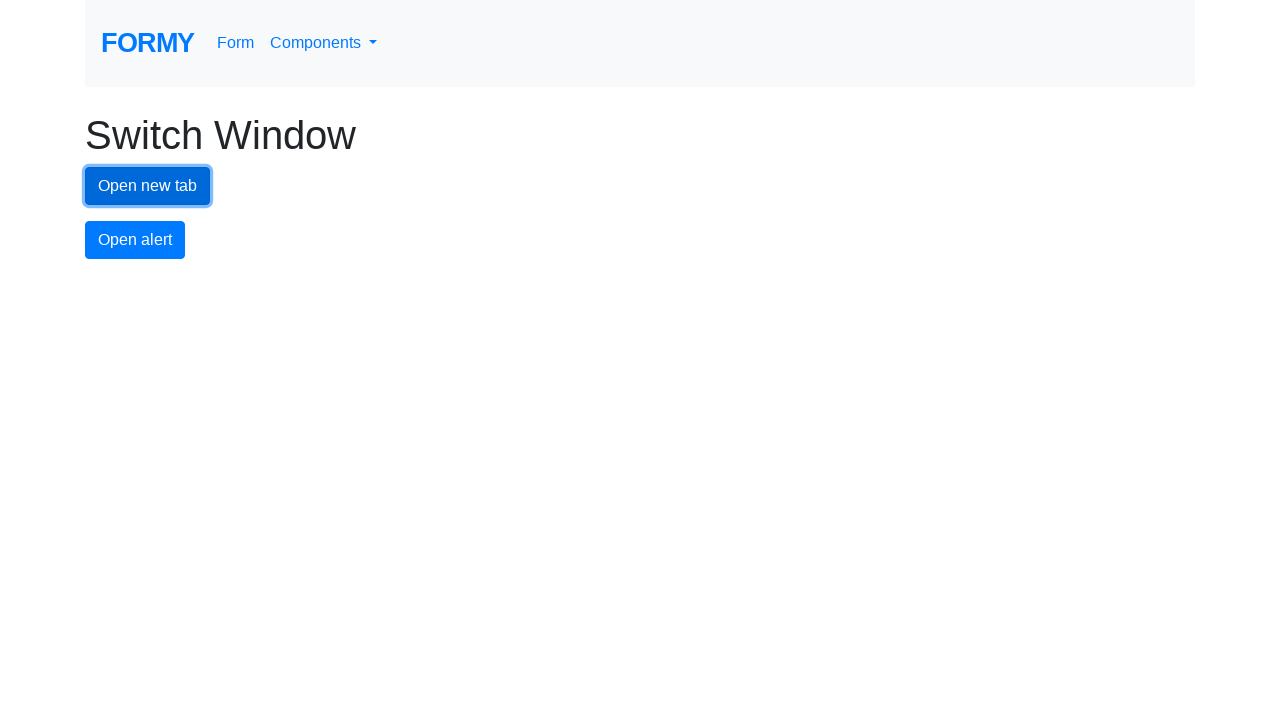

Waited while on the switched window
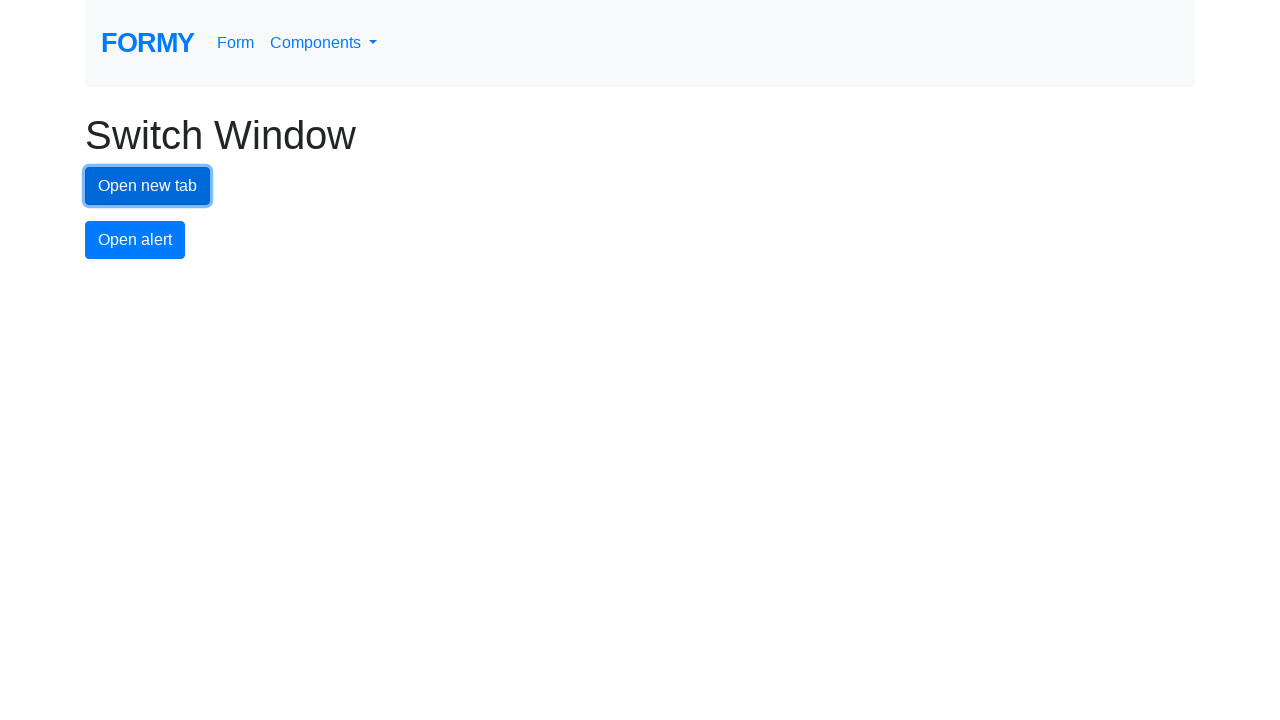

Switched back to original window
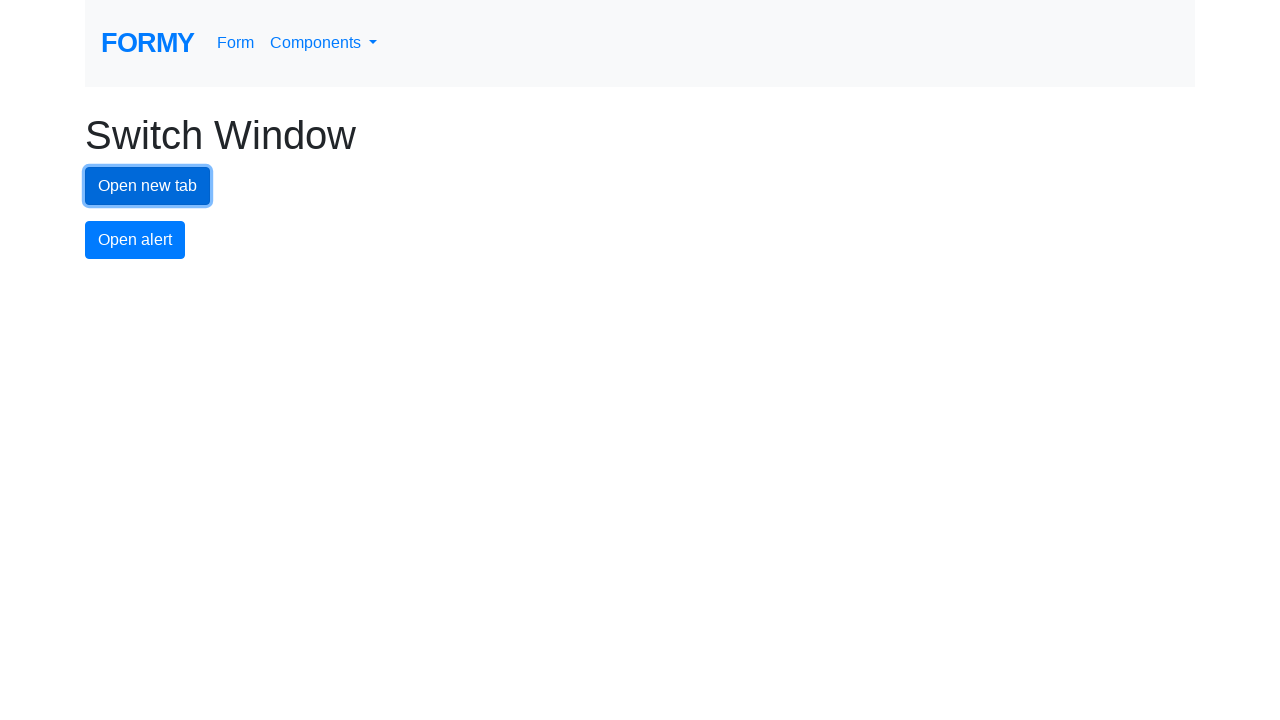

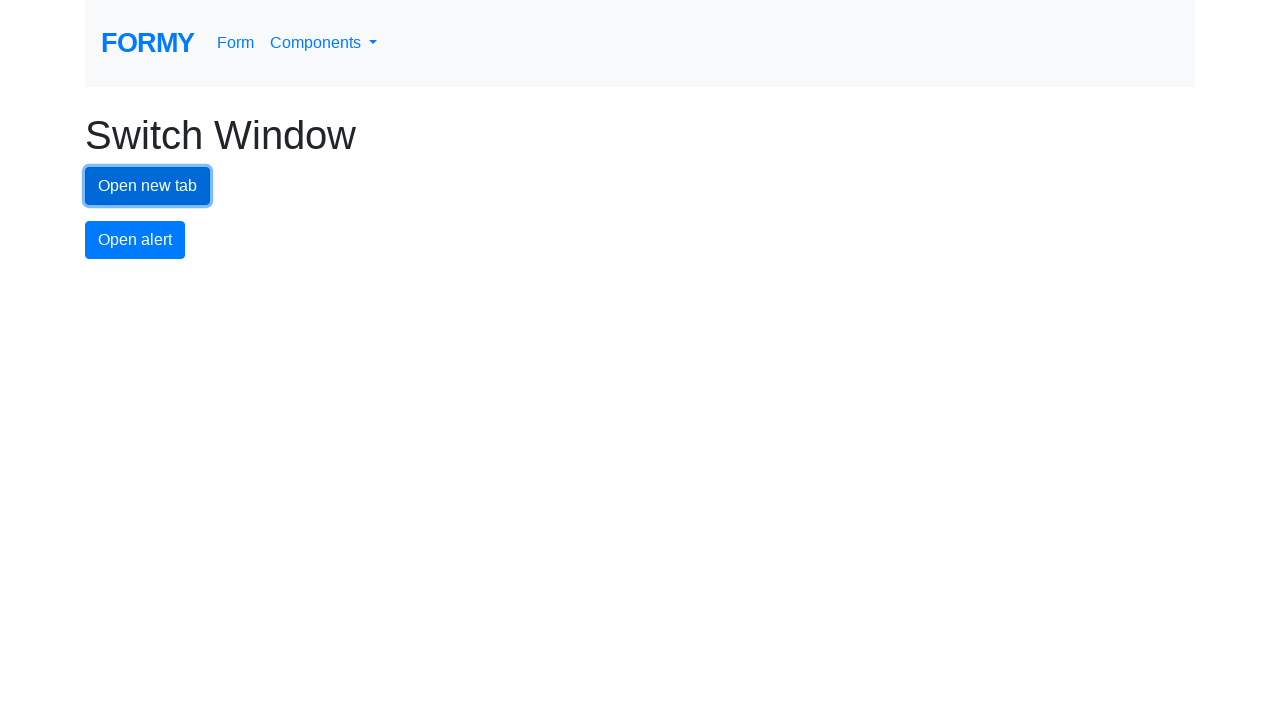